Tests the Inputs page by navigating to it and entering a numeric value into the input field

Starting URL: https://the-internet.herokuapp.com/

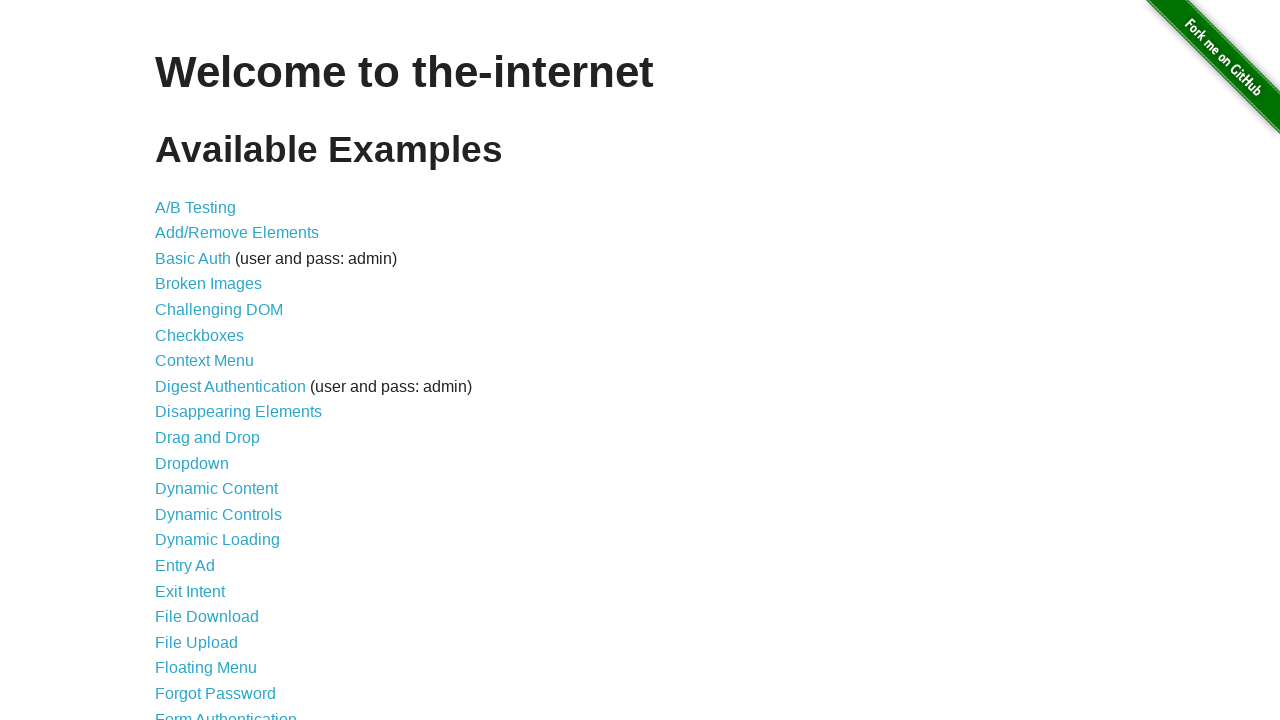

Clicked on the Inputs link to navigate to the inputs page at (176, 361) on text=Inputs
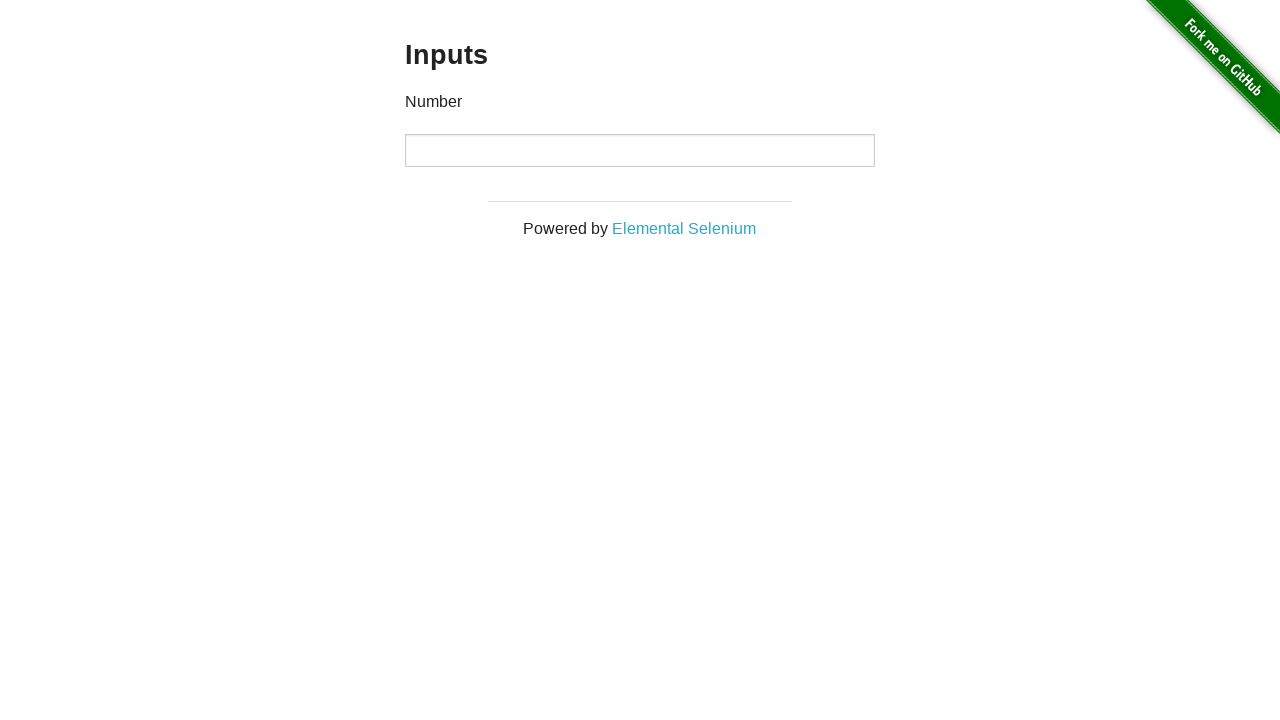

Entered numeric value 123456789 into the input field on #content div div div input
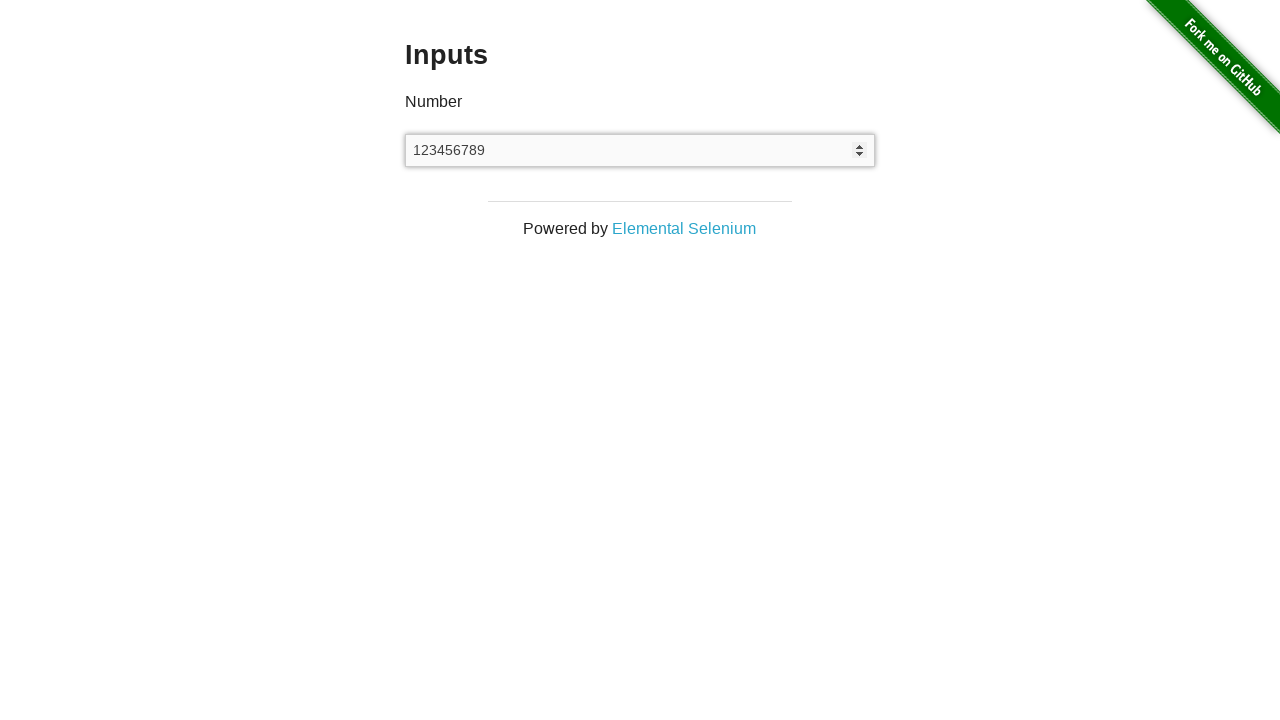

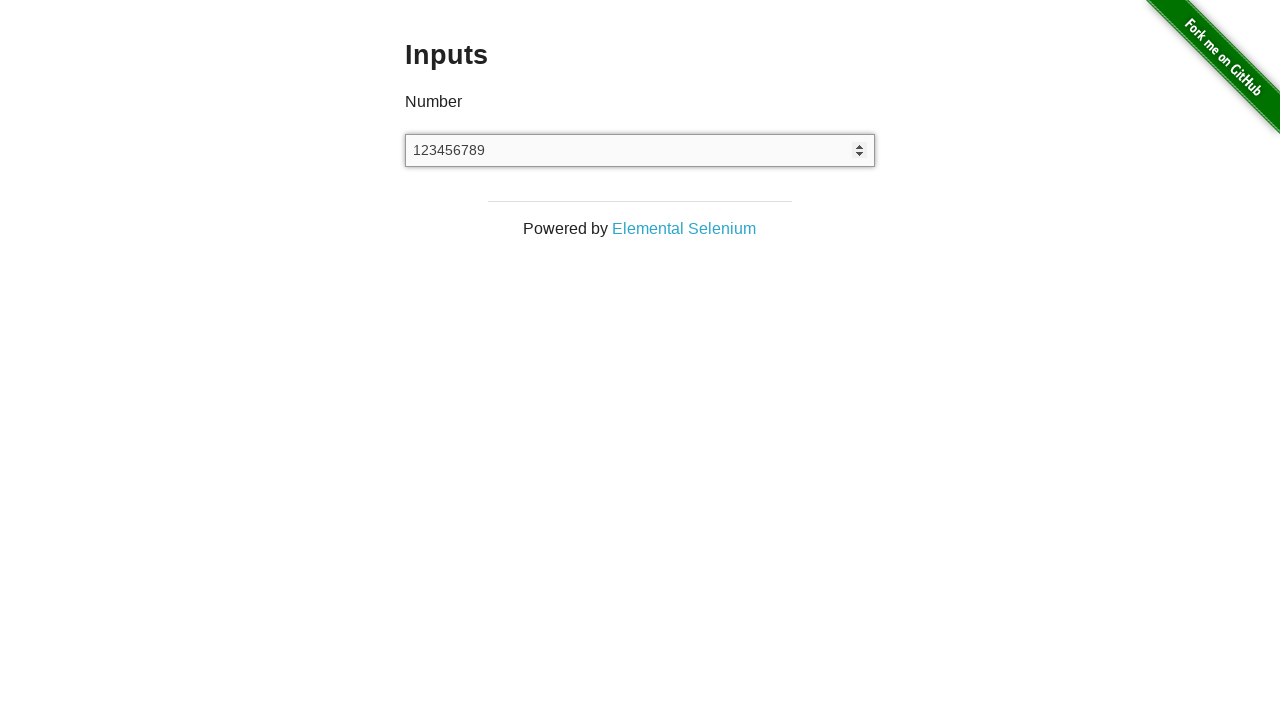